Tests iframe functionality by switching to a frame, entering text in an input field, then switching back to default content and clicking a link

Starting URL: http://demo.automationtesting.in/Frames.html

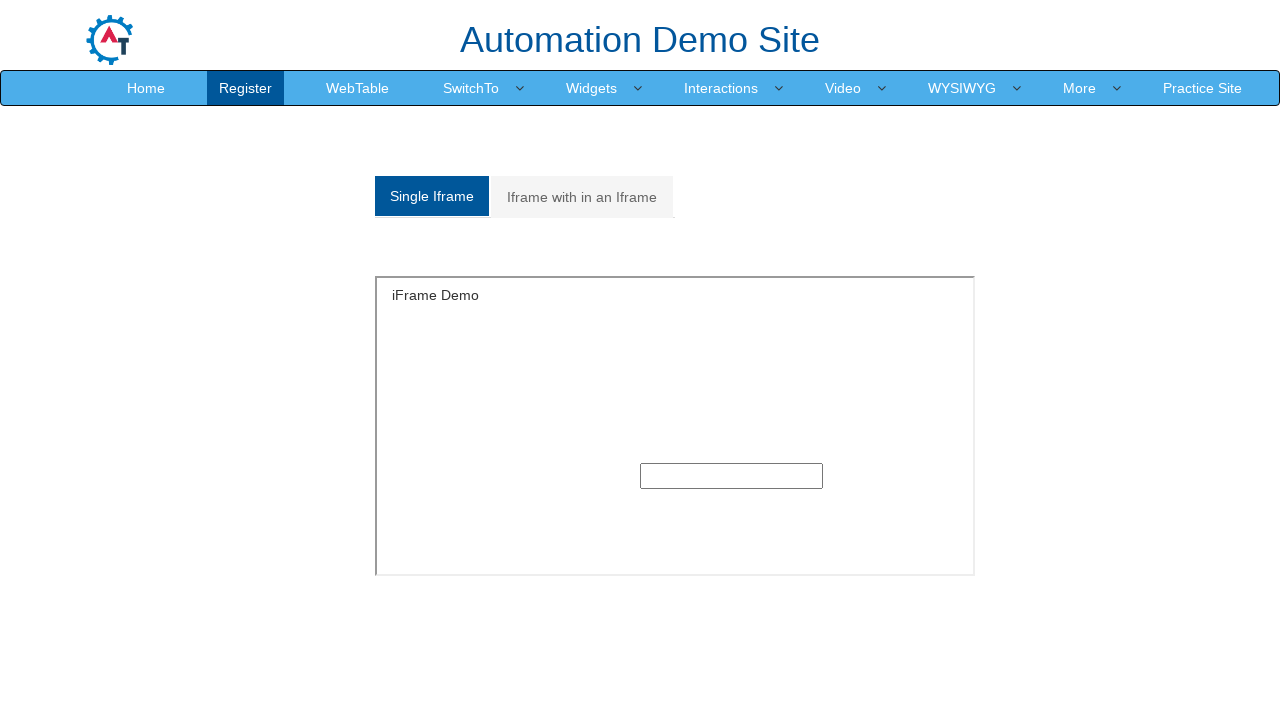

Switched to iframe named 'SingleFrame'
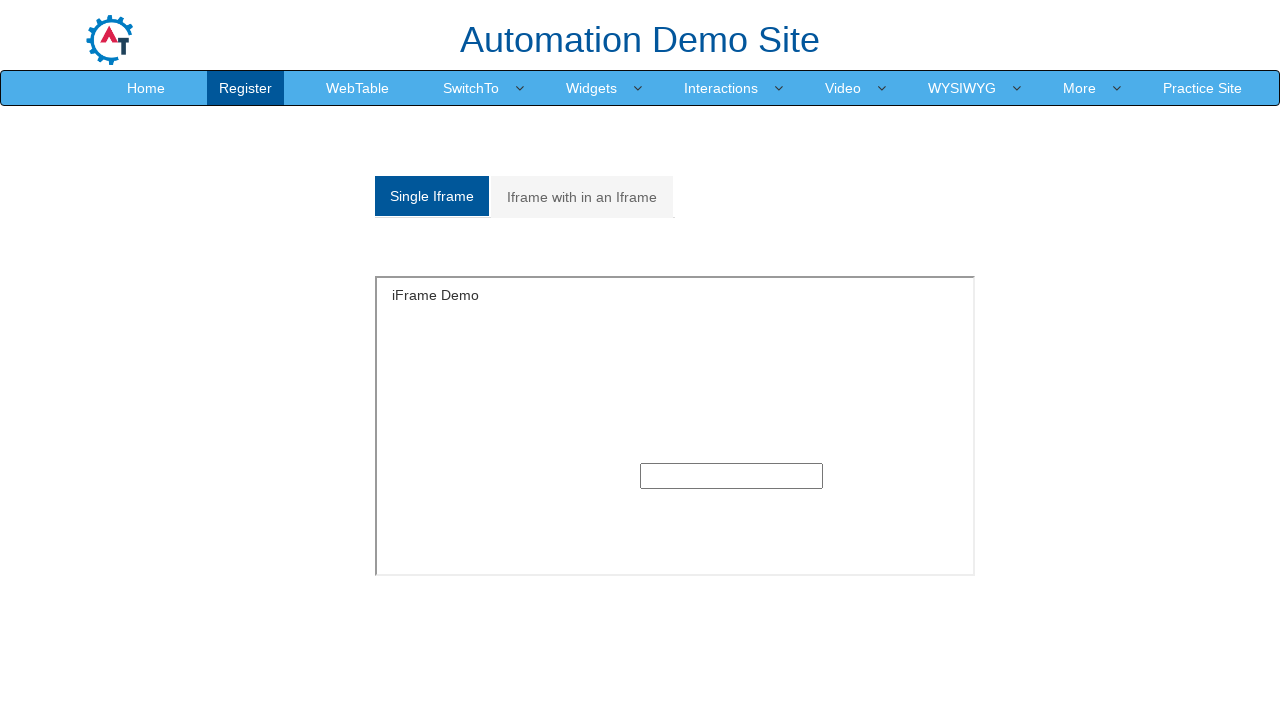

Entered 'Sandesh' in the input field within the iframe on //html/body/section/div/div/div/input
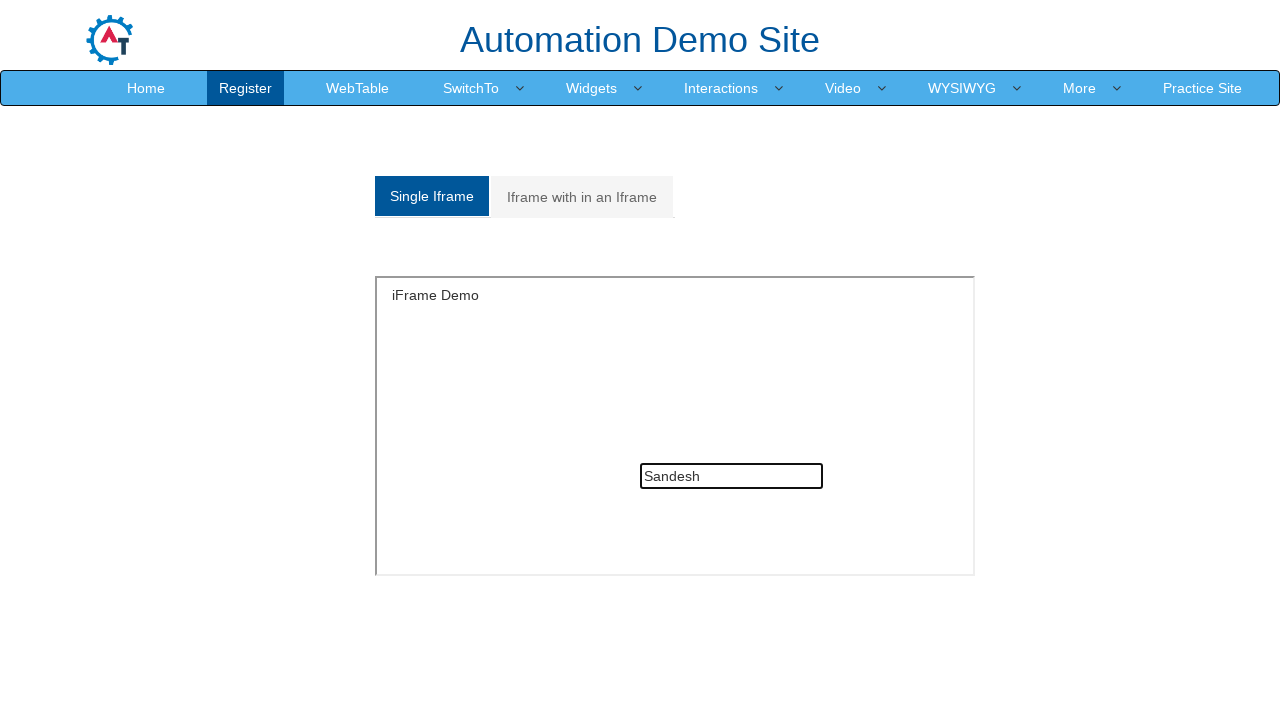

Clicked on 'Iframe with in an Iframe' link in main content at (582, 197) on text=Iframe with in an Iframe
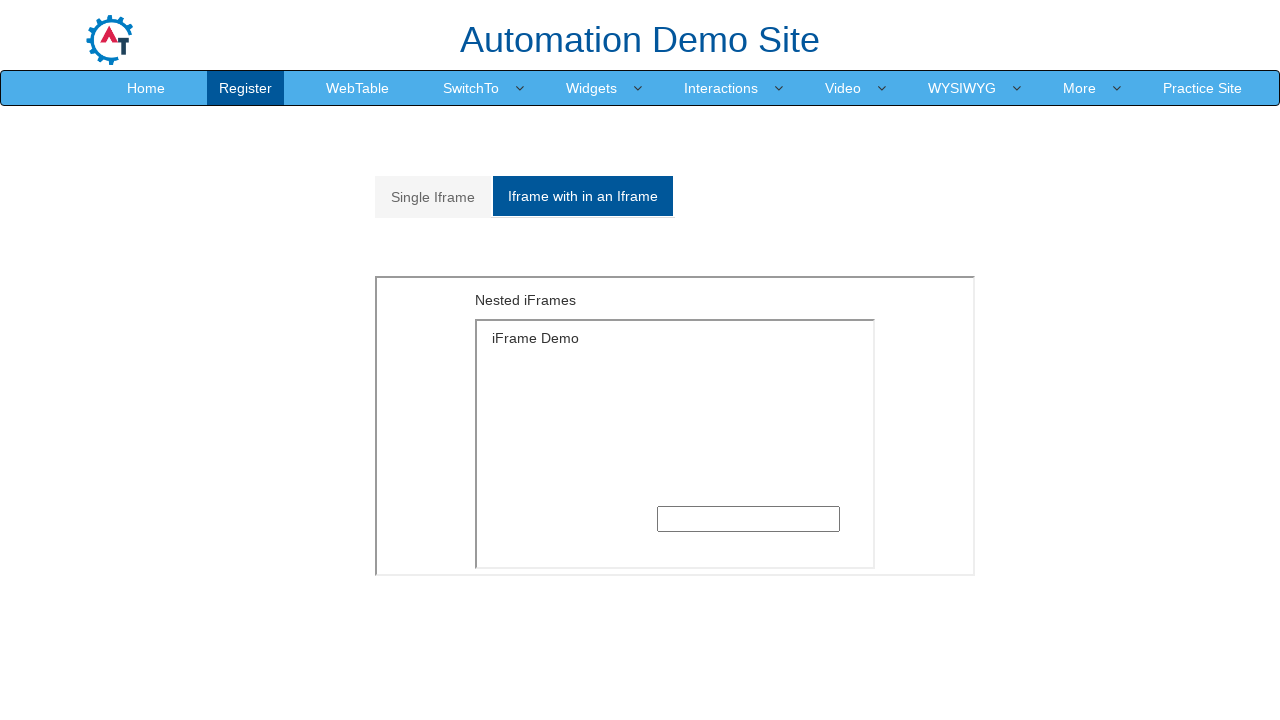

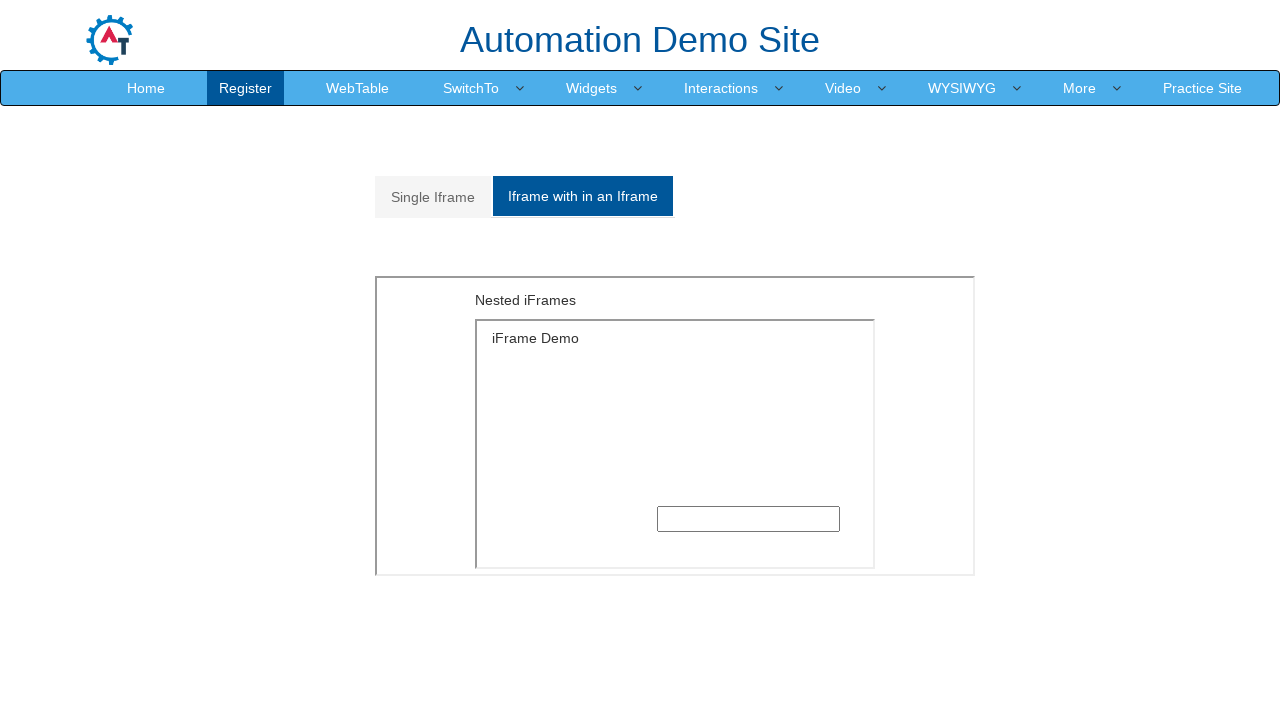